Navigates to W3Schools sticky header tutorial page and validates that specific elements exist on the page, including a heading element and the main content div.

Starting URL: https://www.w3schools.com/howto/howto_js_sticky_header.asp

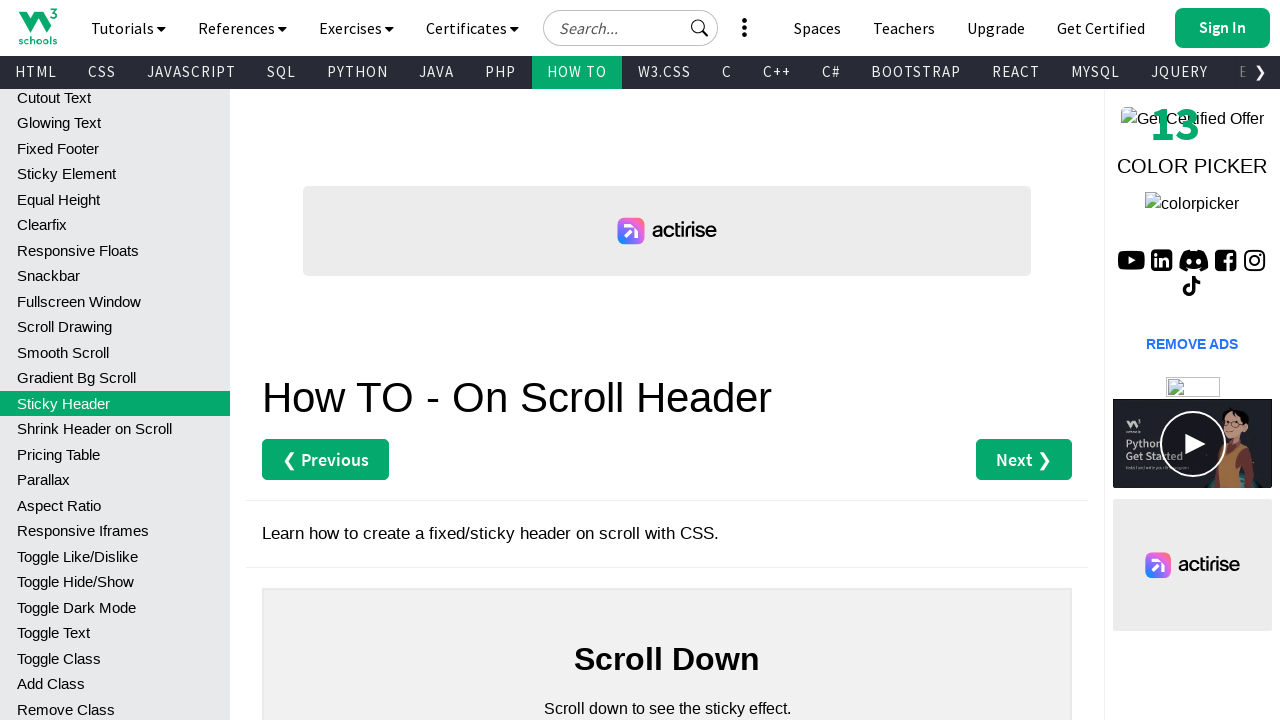

Navigated to W3Schools sticky header tutorial page
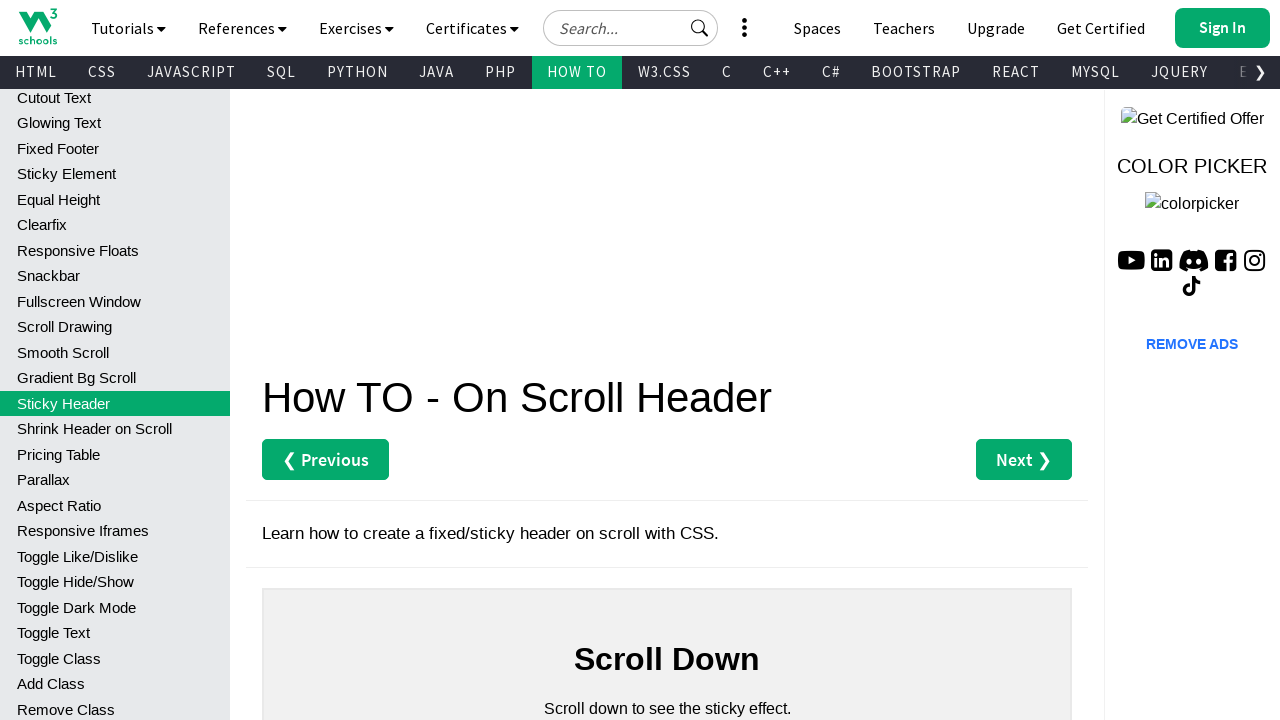

Waited for h2 element inside main div to load
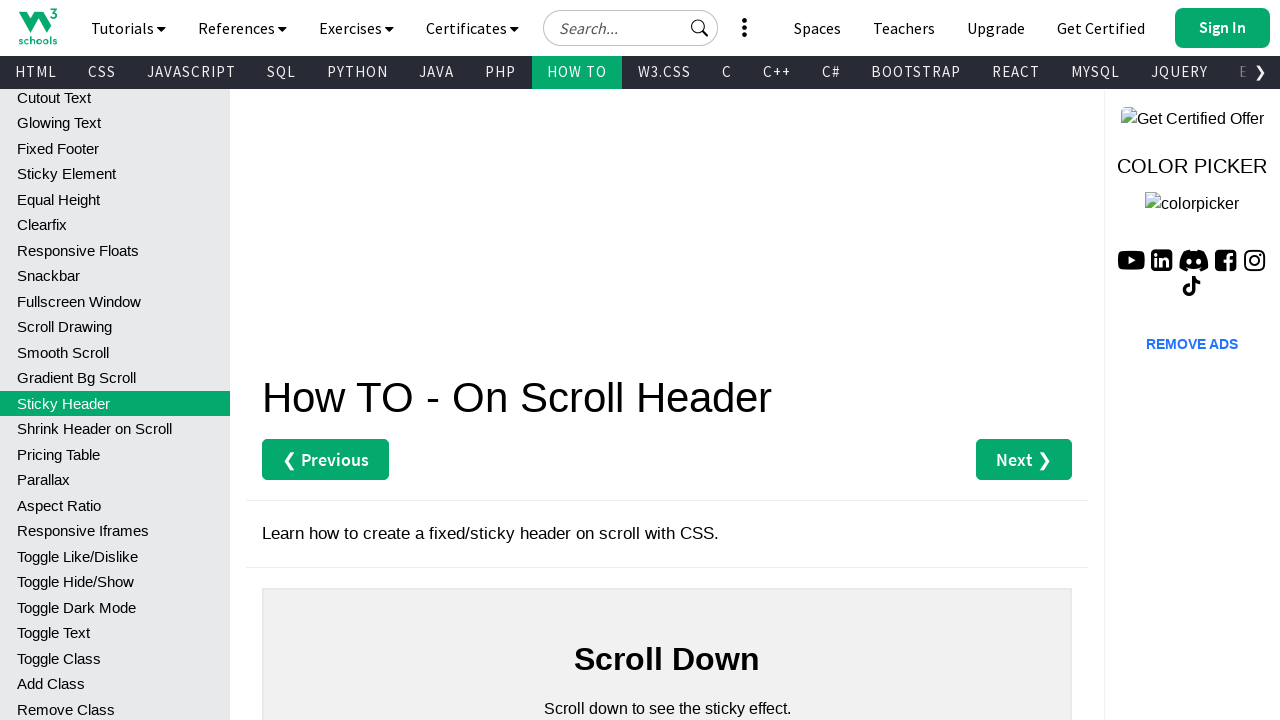

Located h2 element inside main div
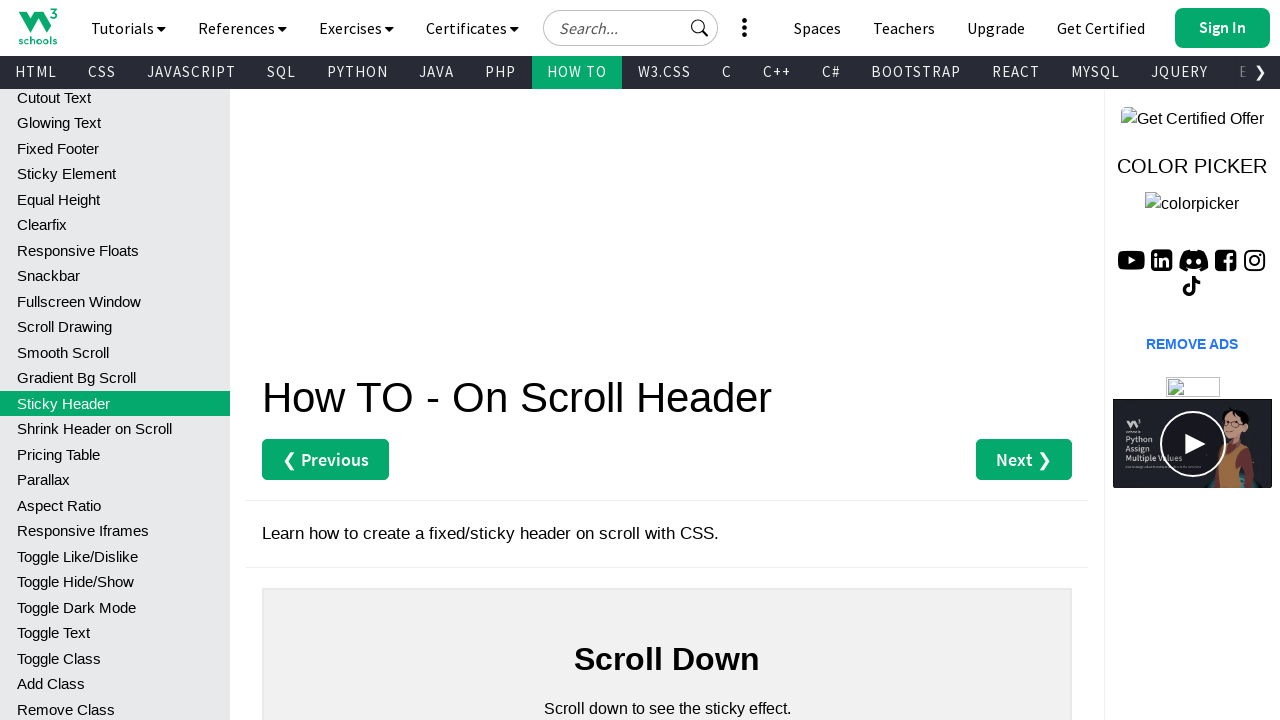

Asserted that h2 element exists inside main div
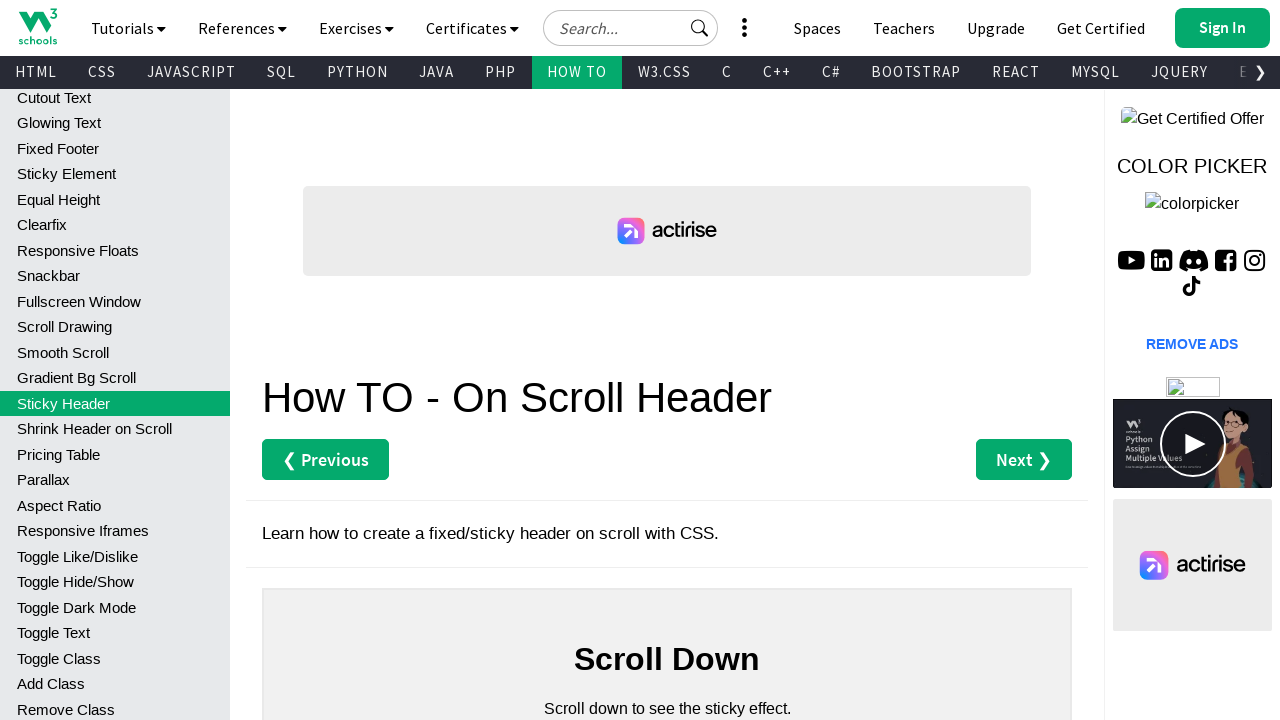

Waited for main div element to load
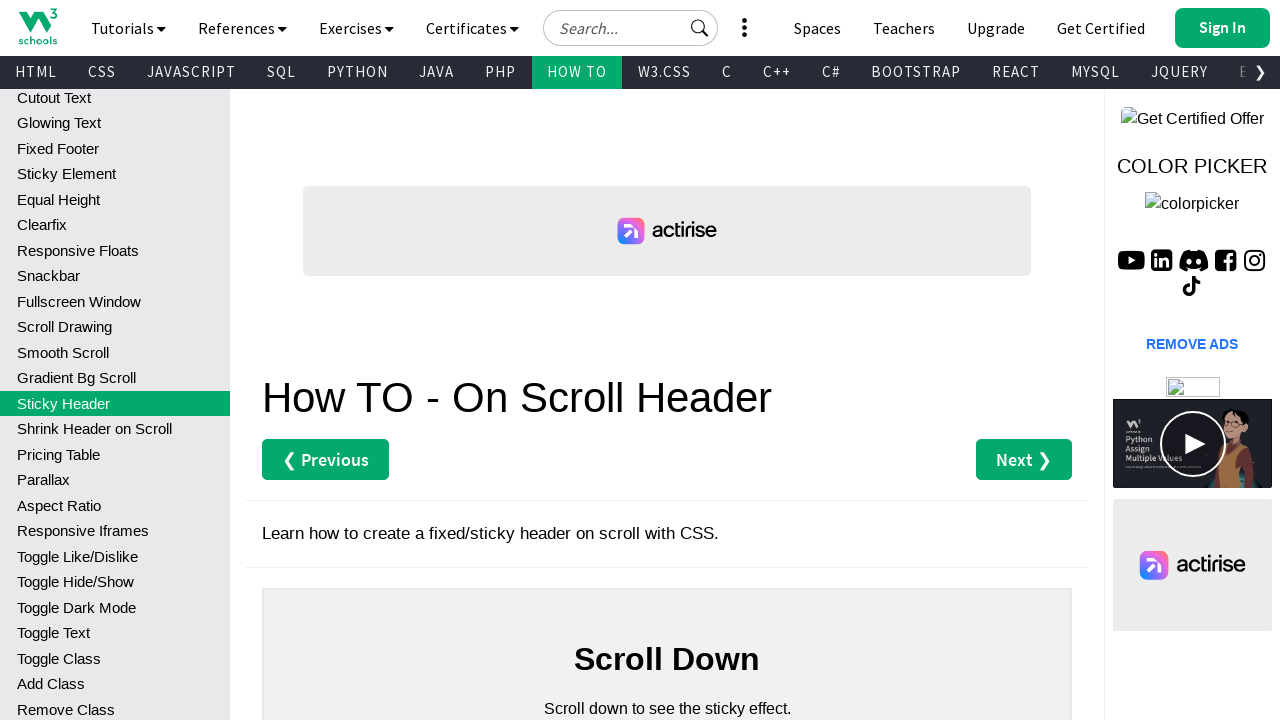

Located main div element
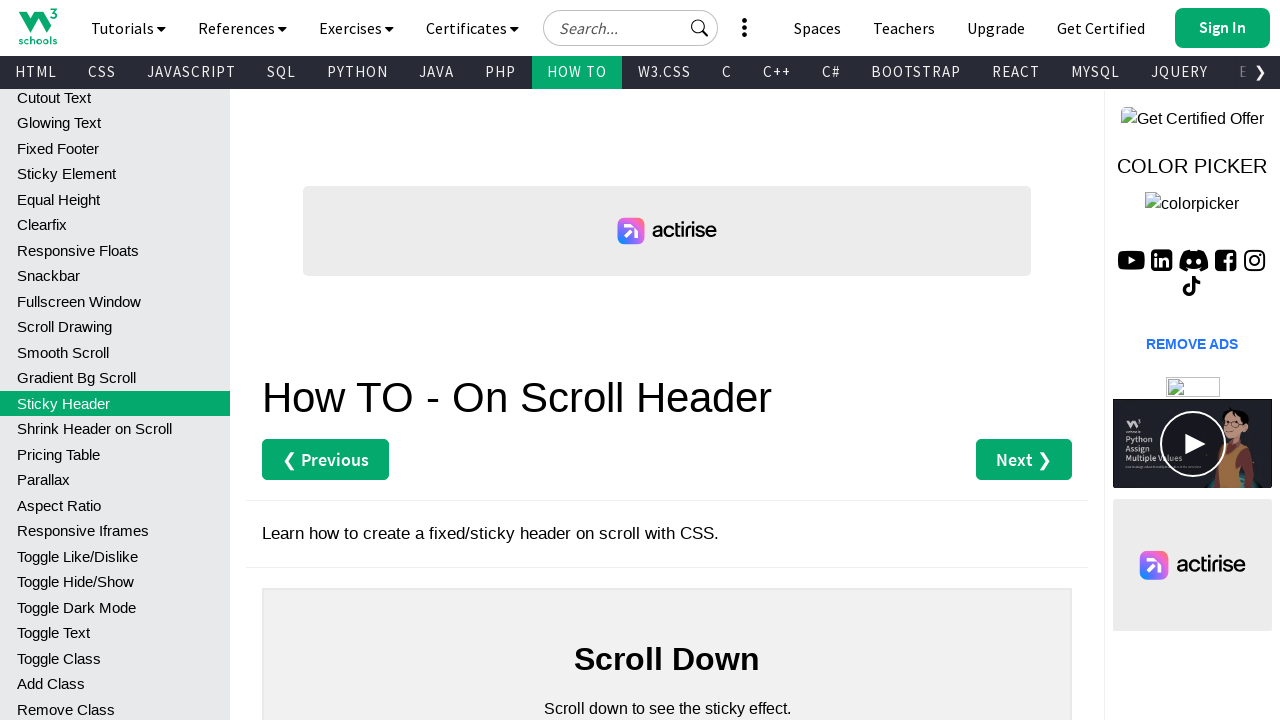

Asserted that main div element exists on the page
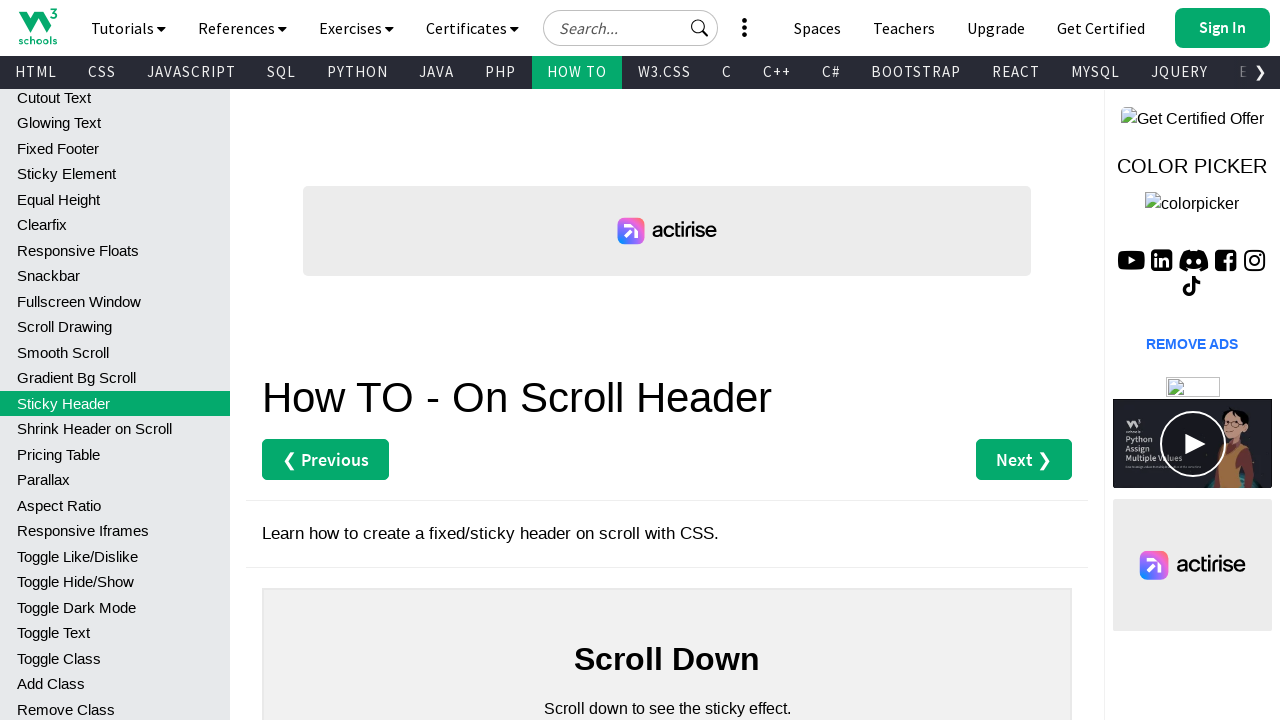

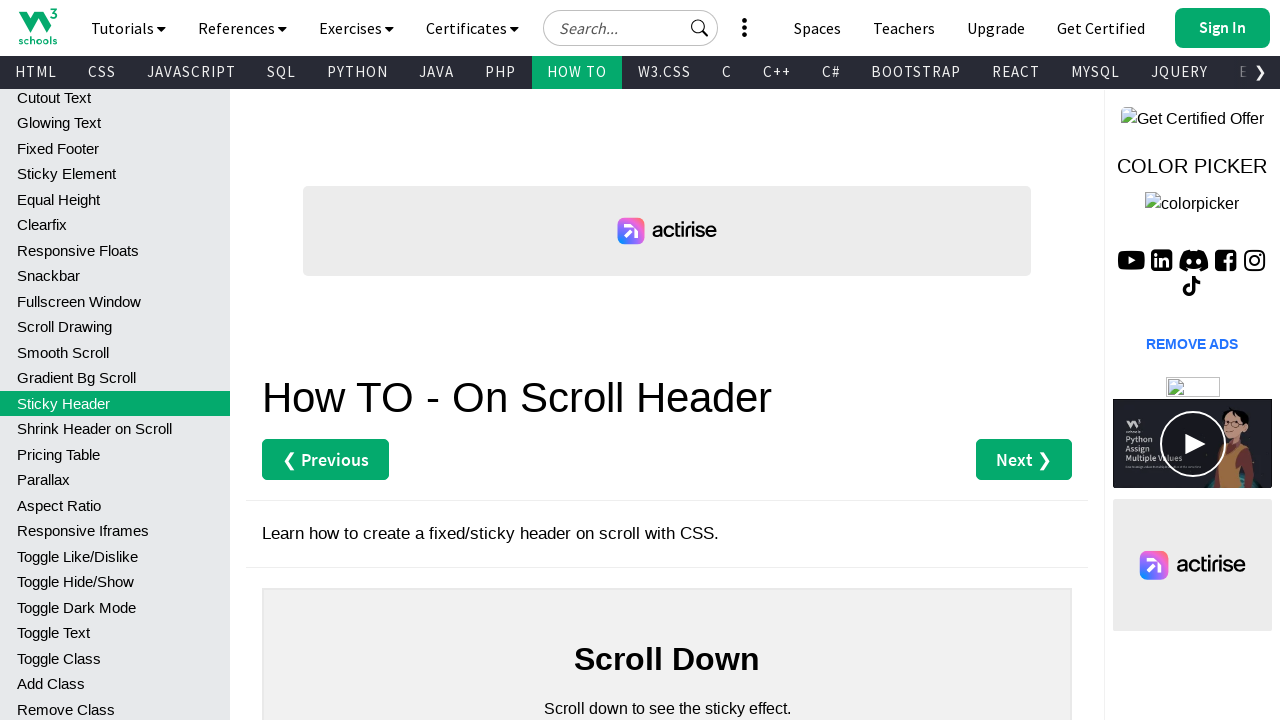